Tests the addition calculation by entering two numbers, clicking calculate, and verifying the result is correct

Starting URL: https://testsheepnz.github.io/BasicCalculator.html

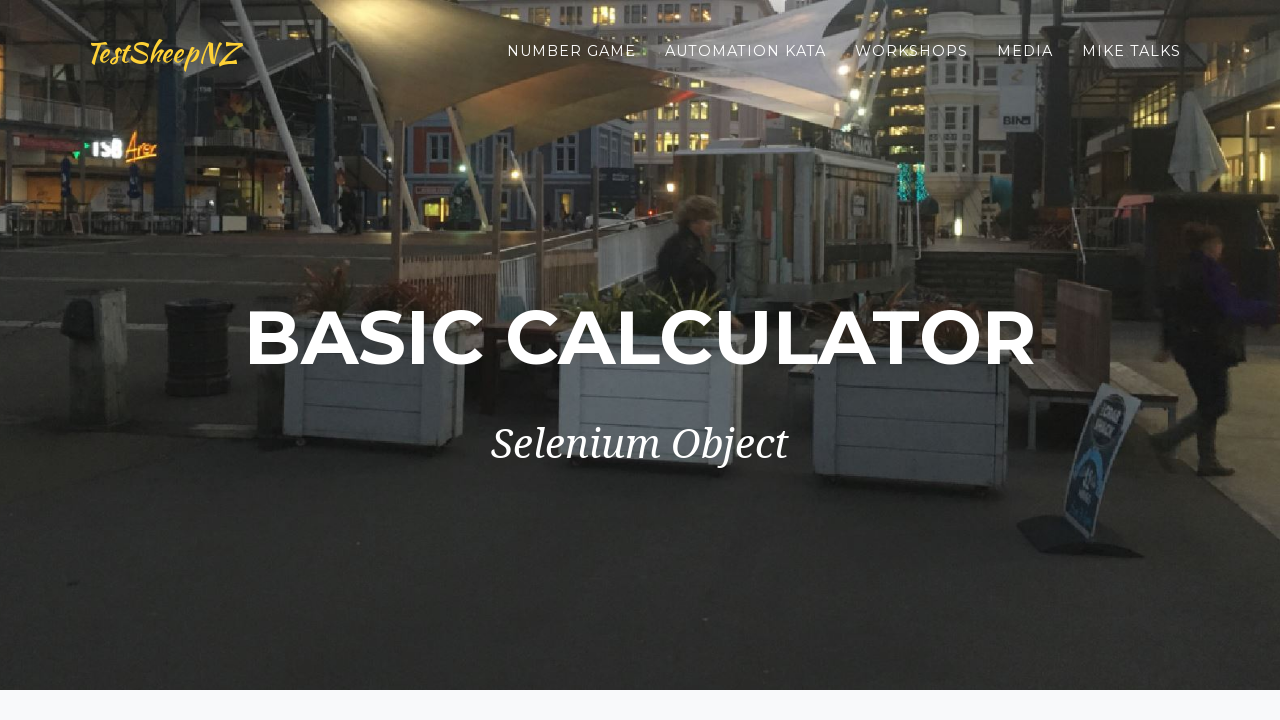

Entered first number '3' in the first number field on #number1Field
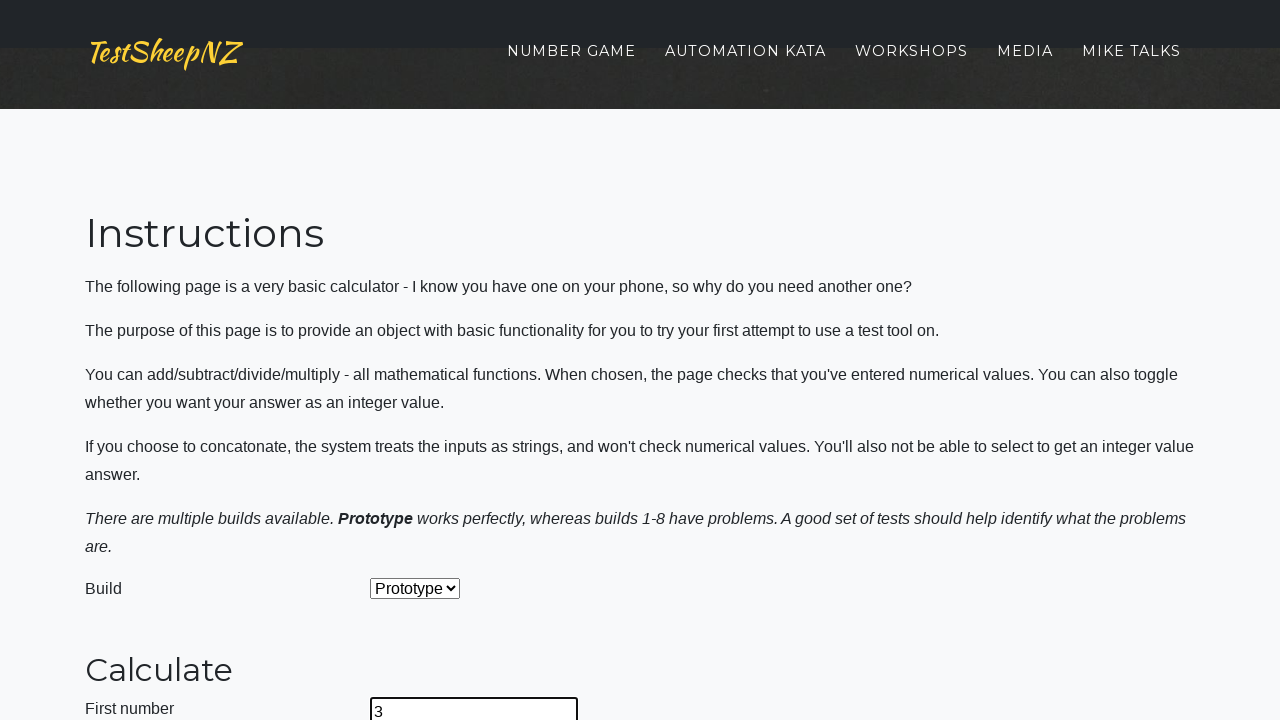

Entered second number '2' in the second number field on #number2Field
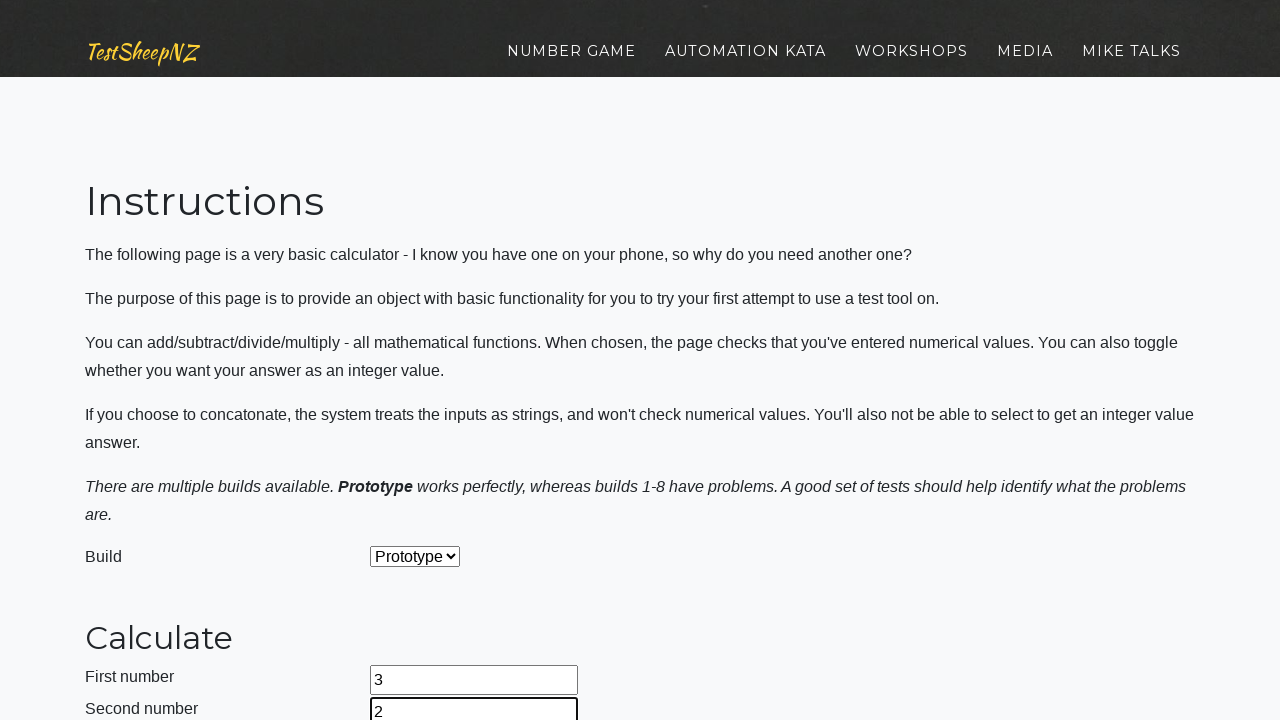

Clicked the calculate button at (422, 361) on #calculateButton
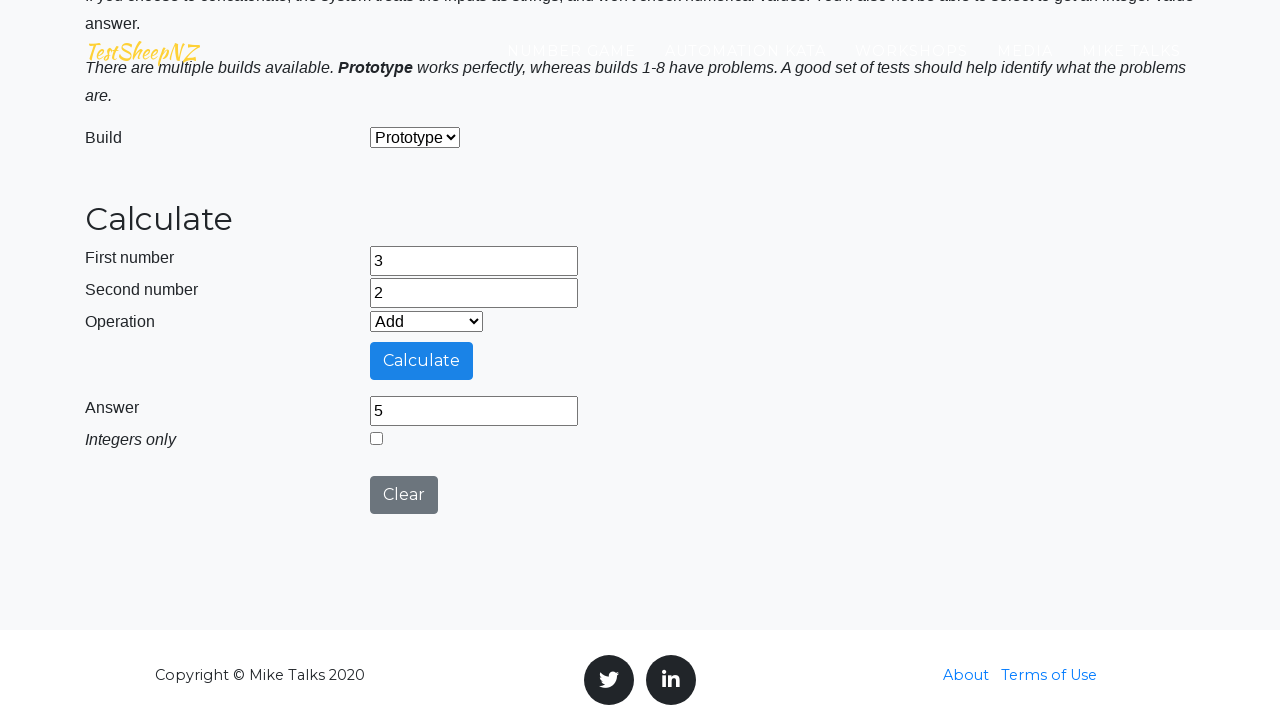

Retrieved the result value from the output field
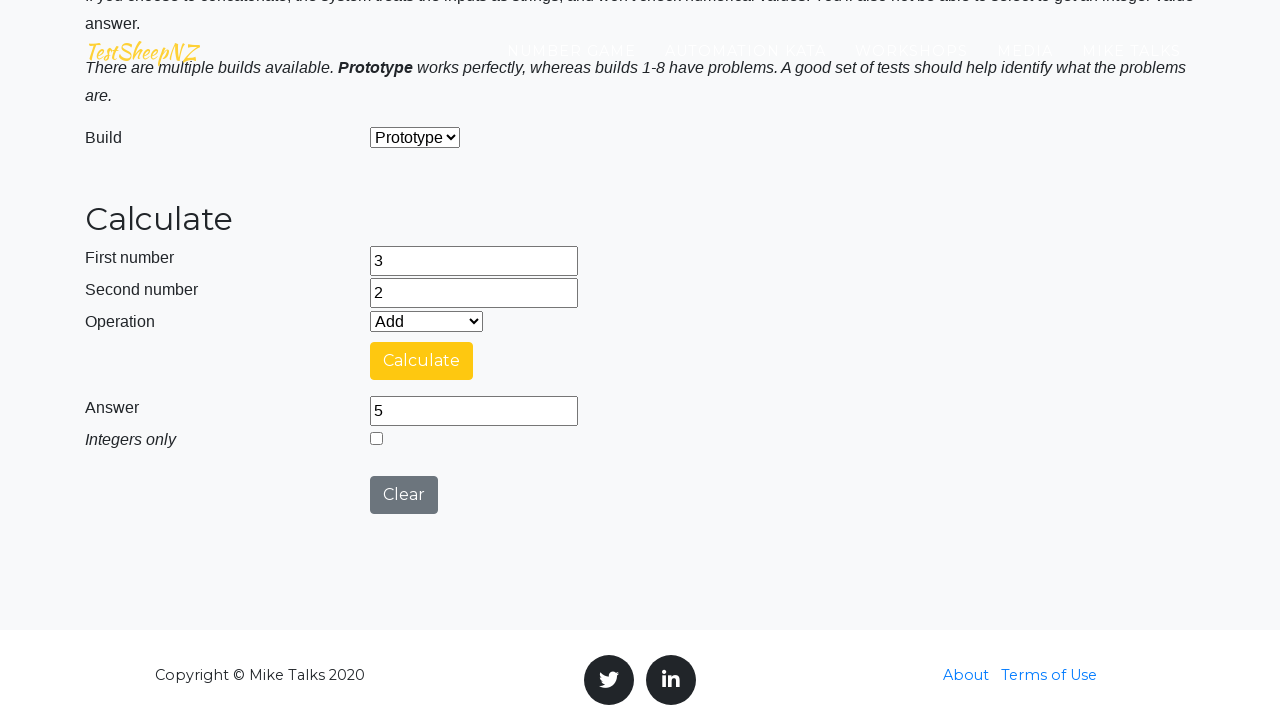

Verified that the result equals '5' (3 + 2 = 5)
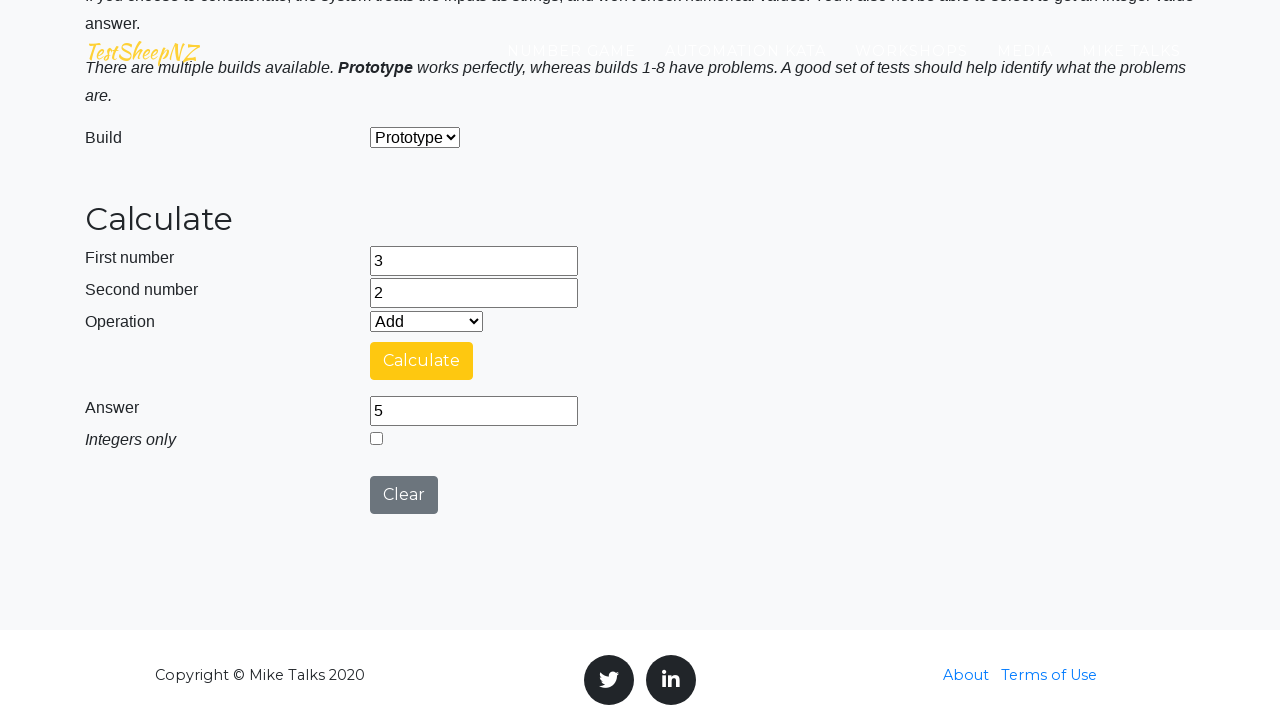

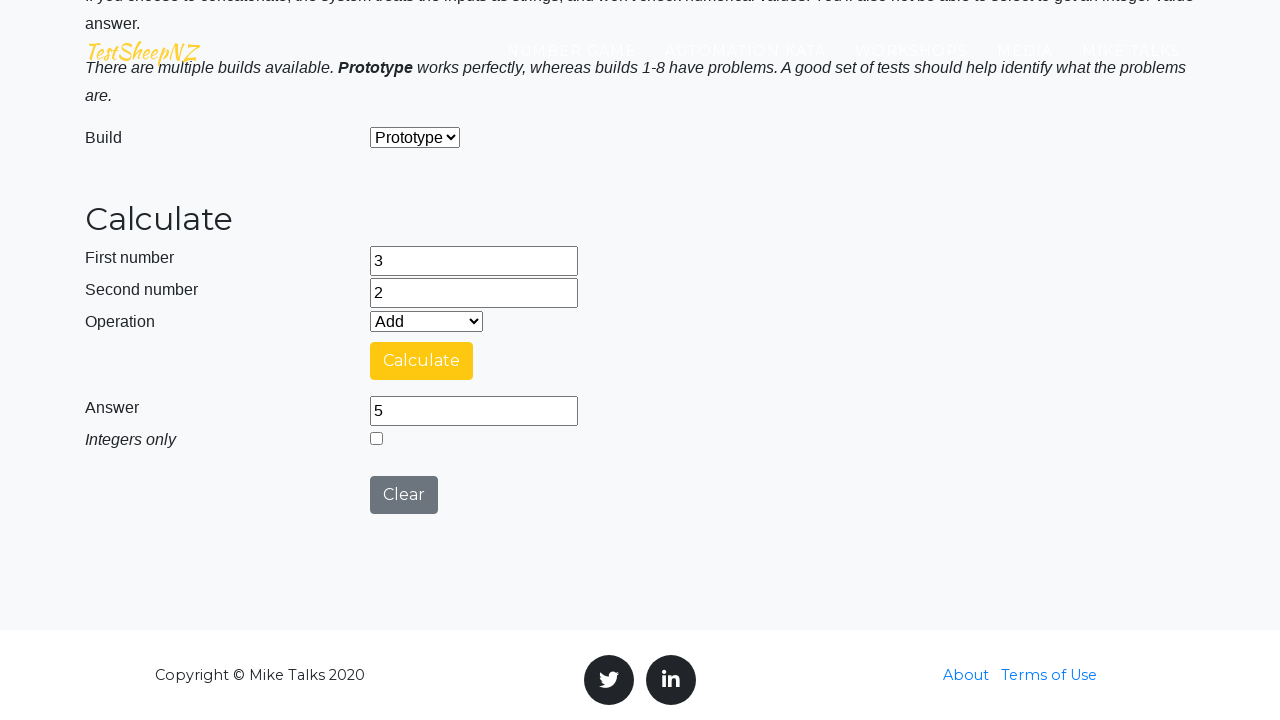